Tests that a discounted product maintains its sale price after applying a coupon code to the cart.

Starting URL: http://intershop5.skillbox.ru/cart/

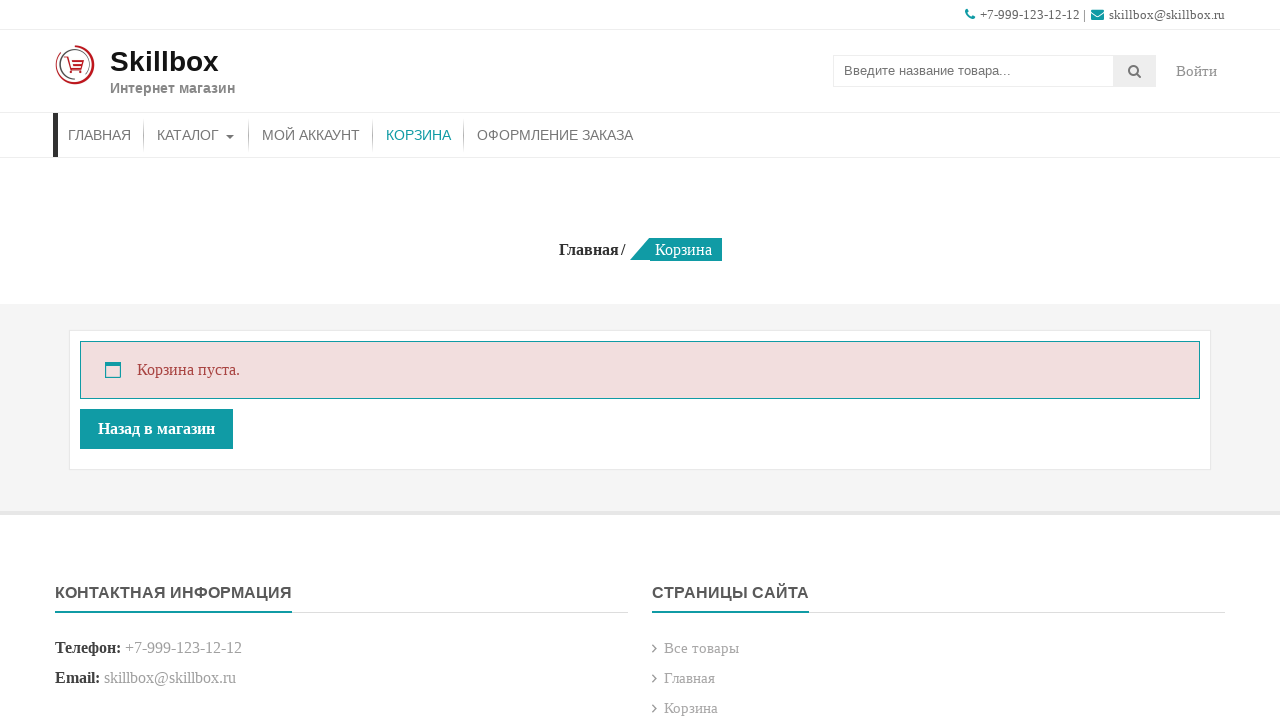

Waited for empty cart selector to confirm cart is empty
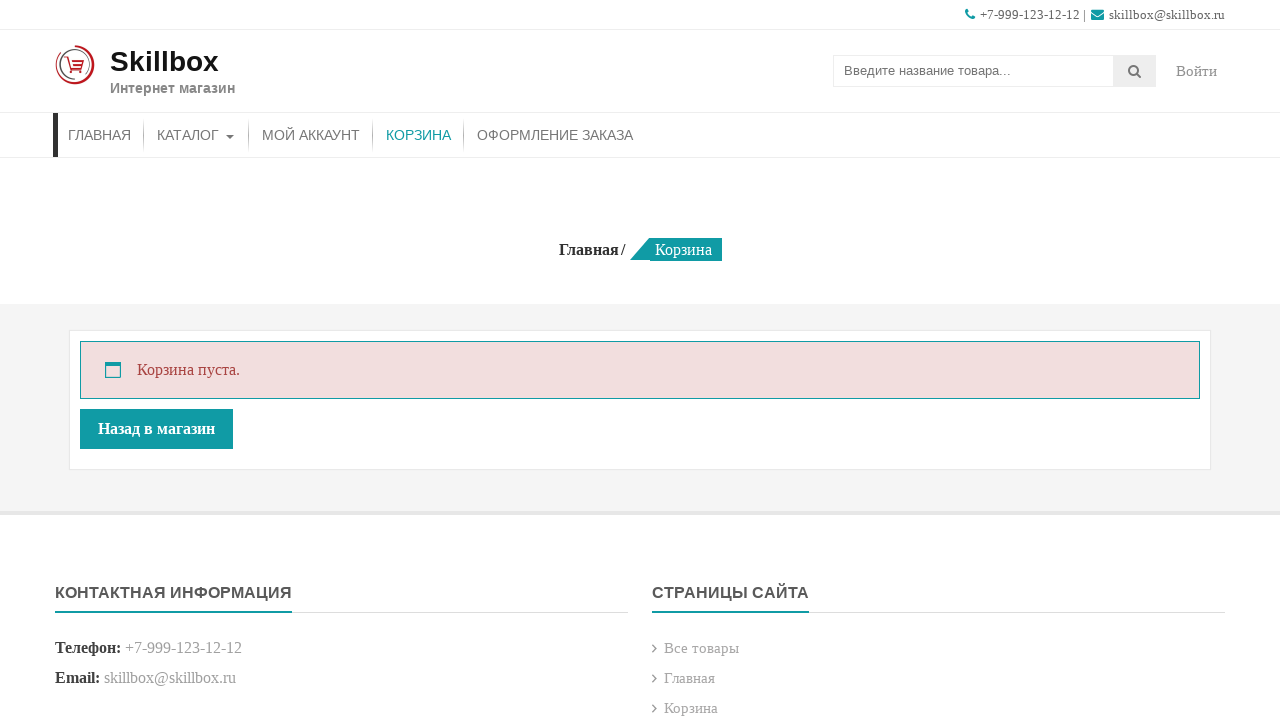

Navigated to catalog page
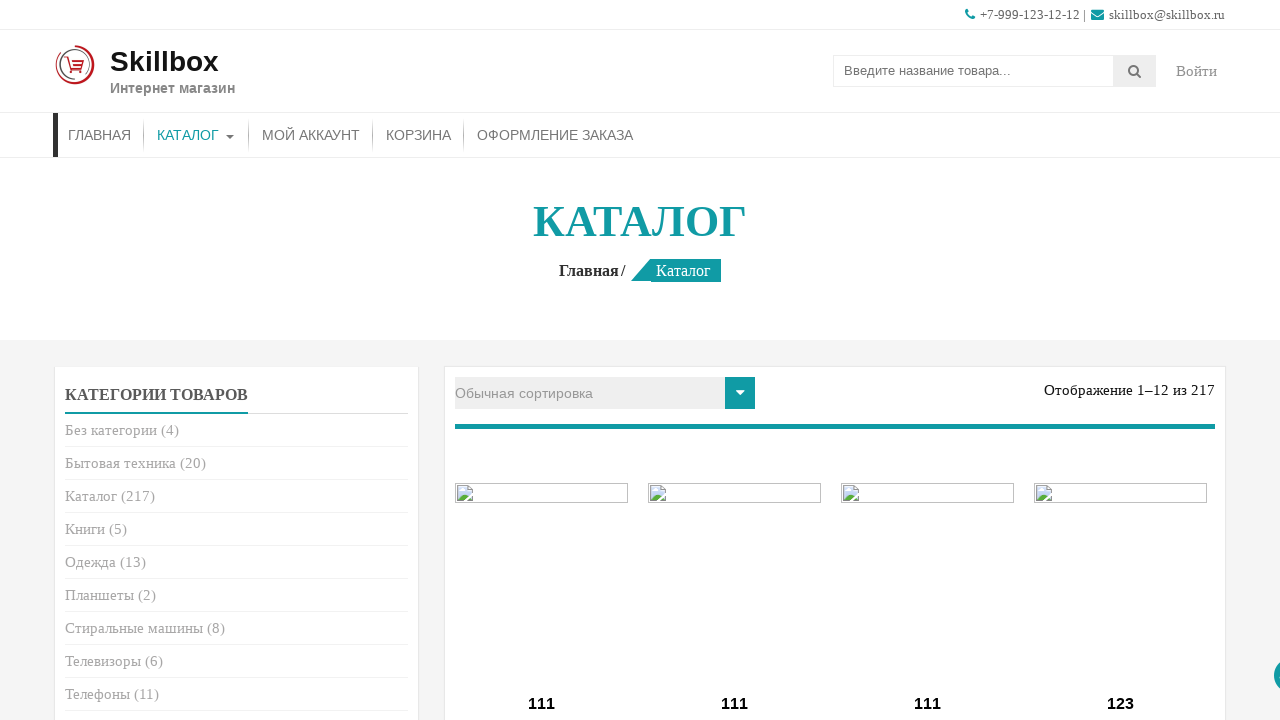

Clicked add to cart button for discounted product at (542, 361) on xpath=//div[contains(@class, 'price-cart')][count(.//span[contains(@class, 'wooc
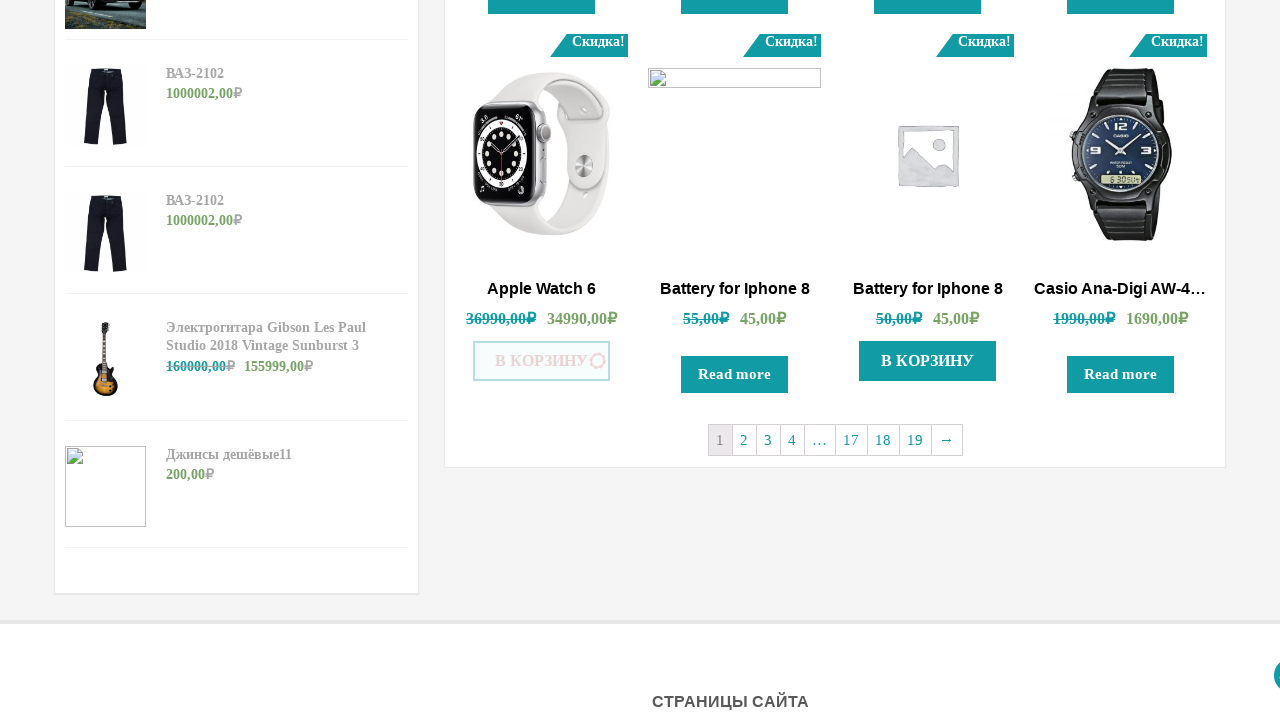

Waited for loading to complete after adding product to cart
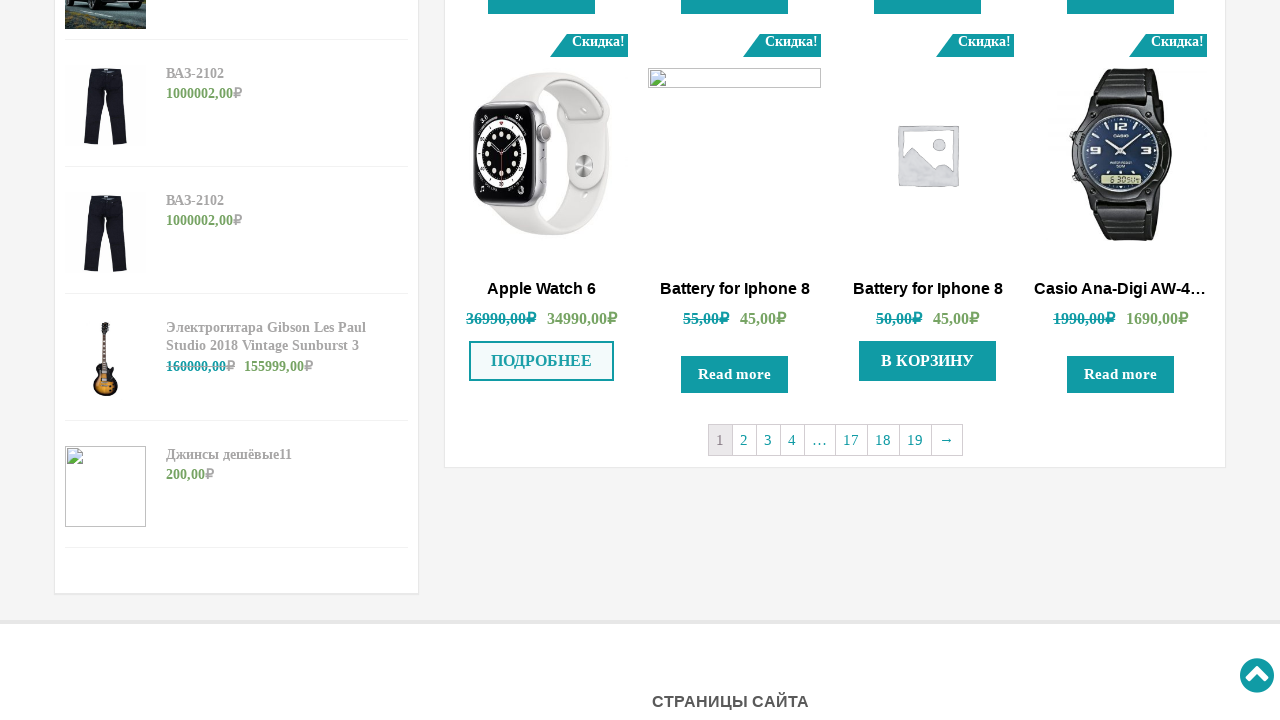

Navigated to cart page
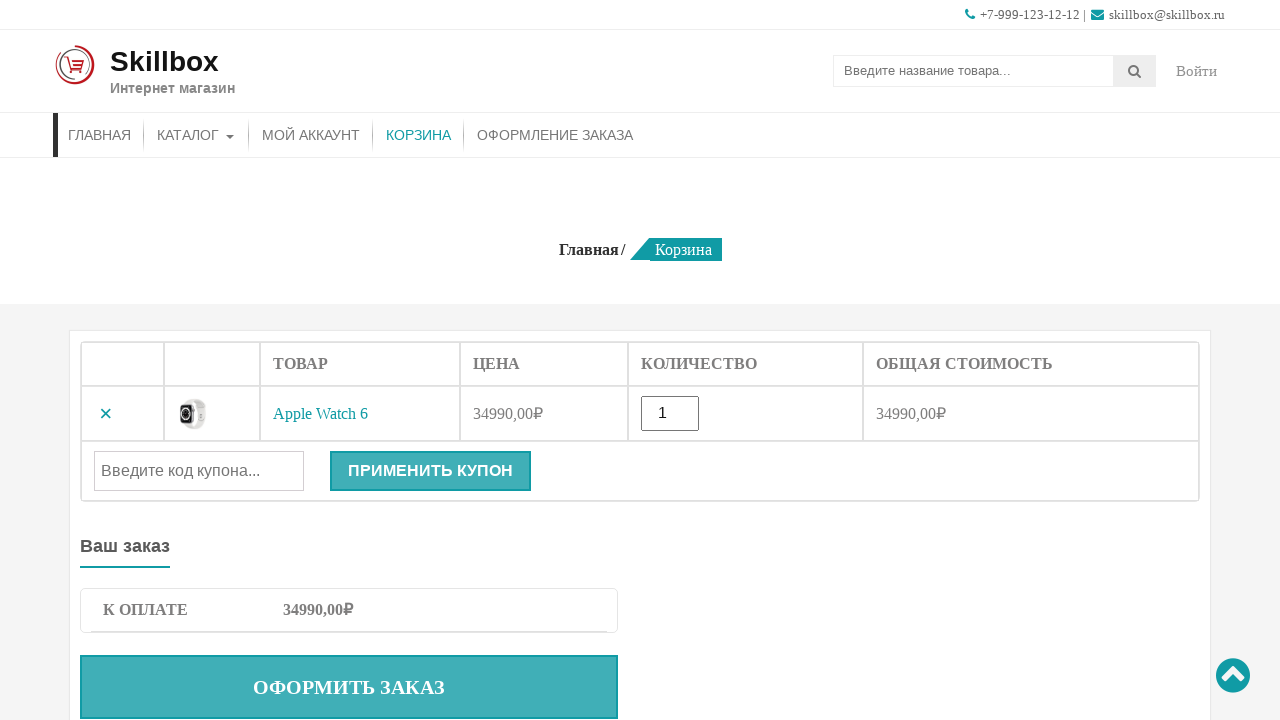

Waited for product price to load in cart
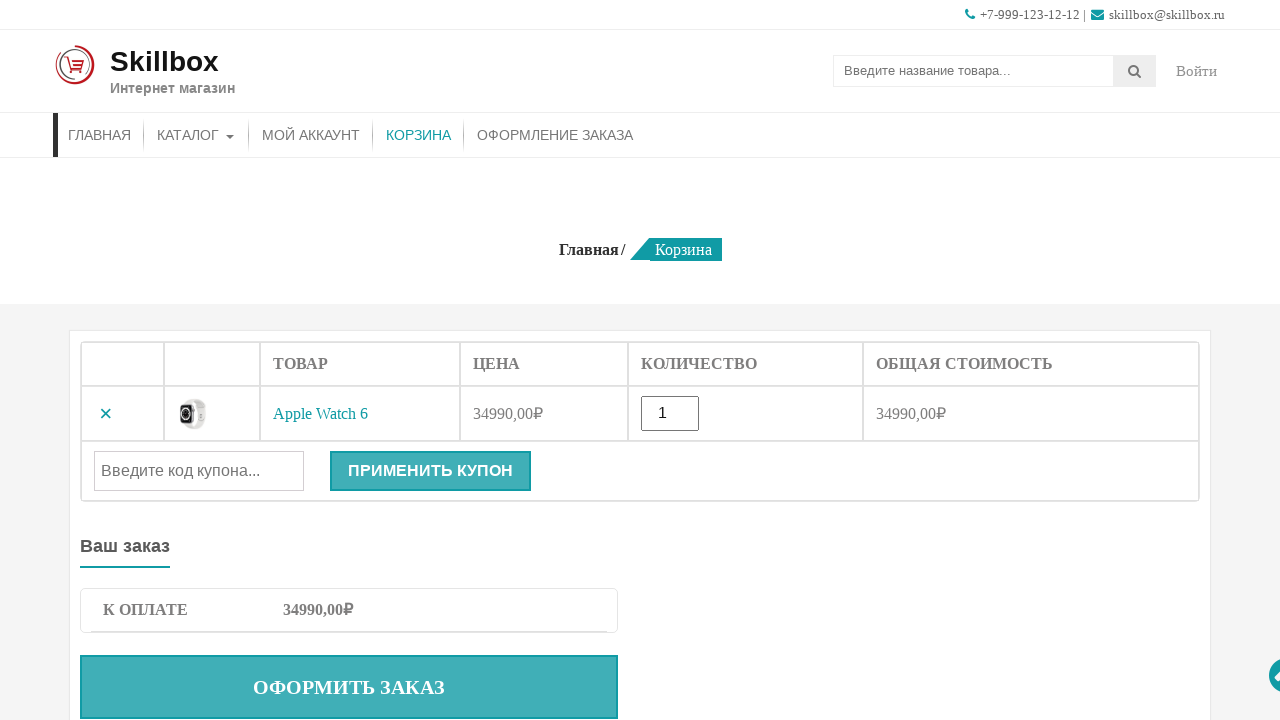

Filled coupon code field with 'sert500' on #coupon_code
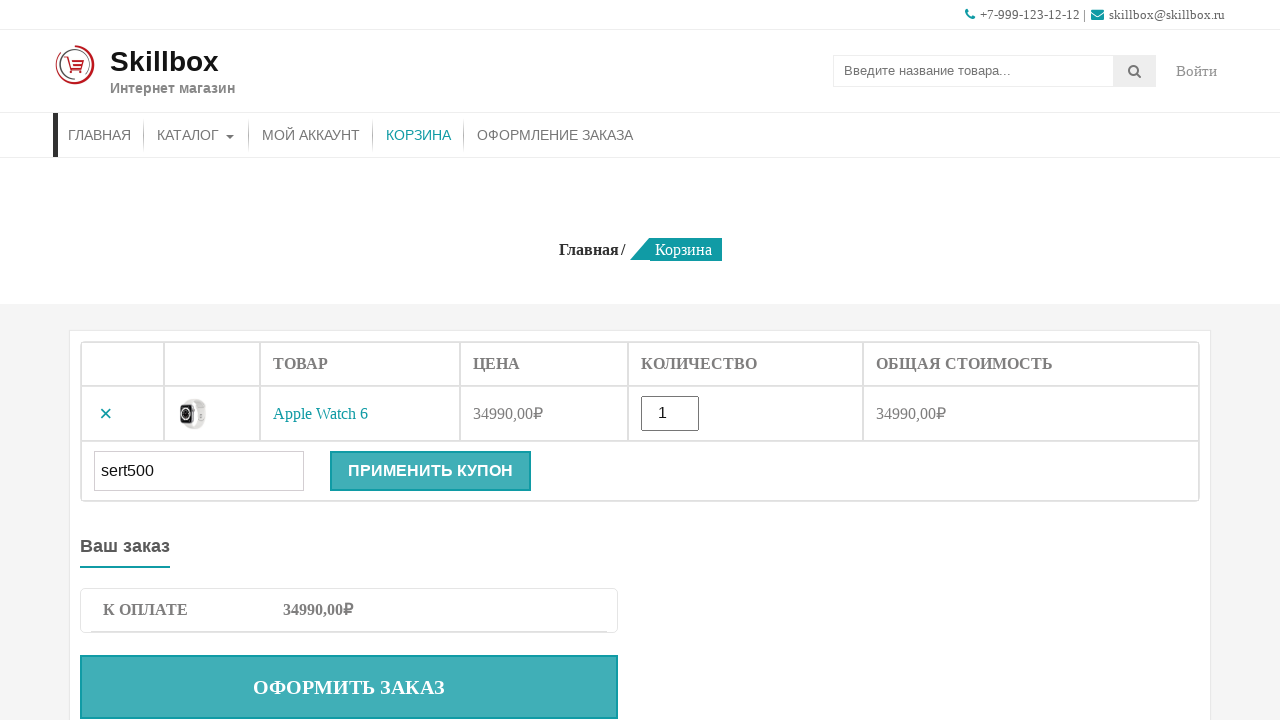

Clicked apply coupon button at (430, 471) on .button[name='apply_coupon']
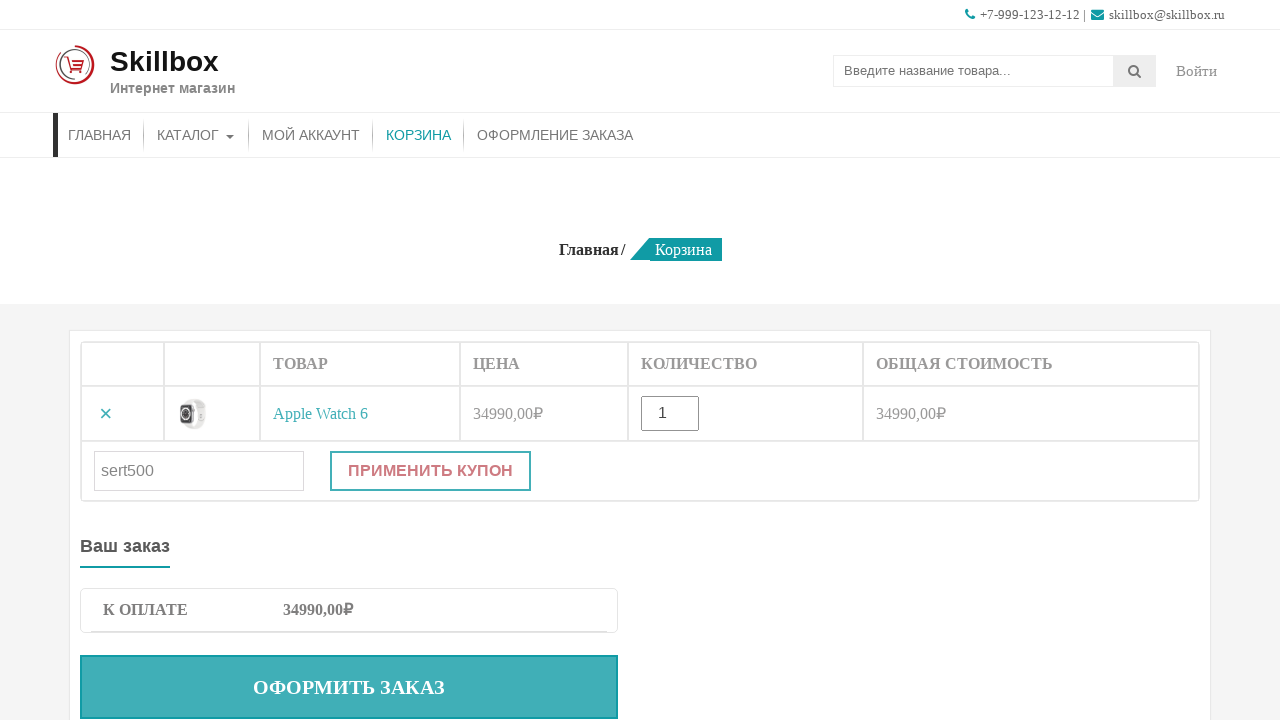

Waited for coupon to be applied to cart
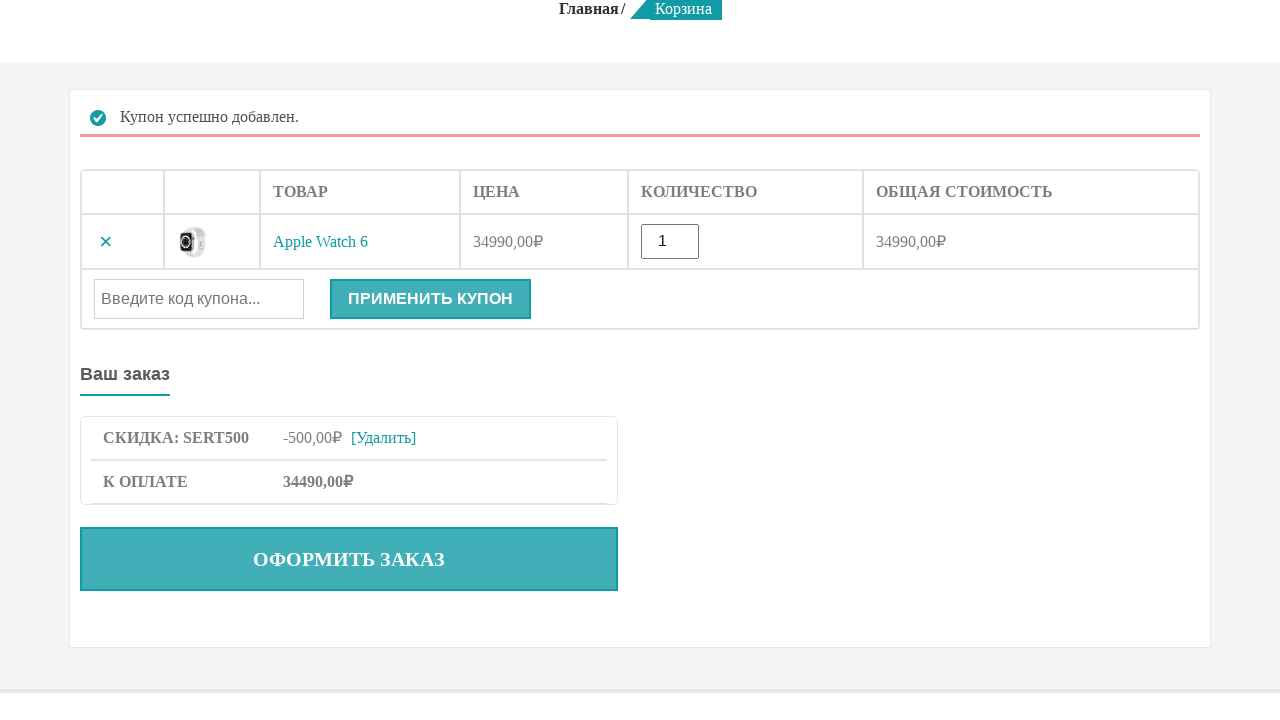

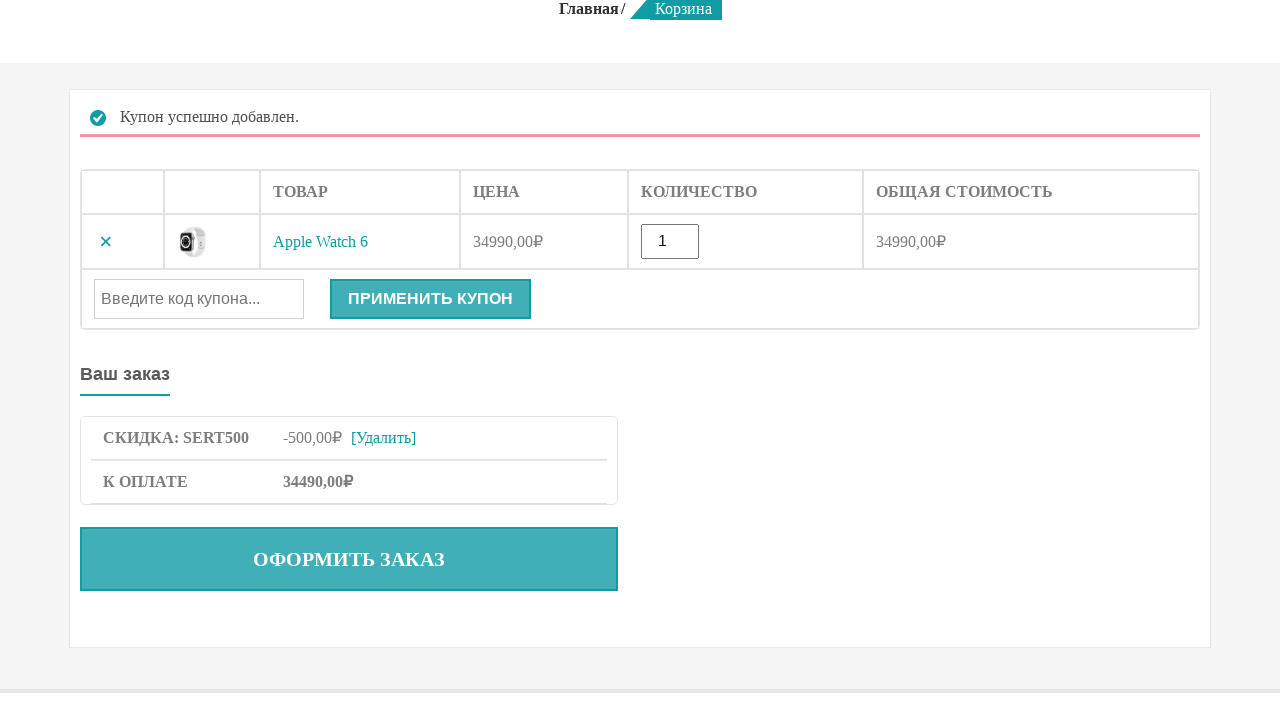